Tests Angular Syncfusion dropdown by selecting Football from the games dropdown

Starting URL: https://ej2.syncfusion.com/angular/demos/?_ga=2.262049992.437420821.1575083417-524628264.1575083417#/material/drop-down-list/data-binding

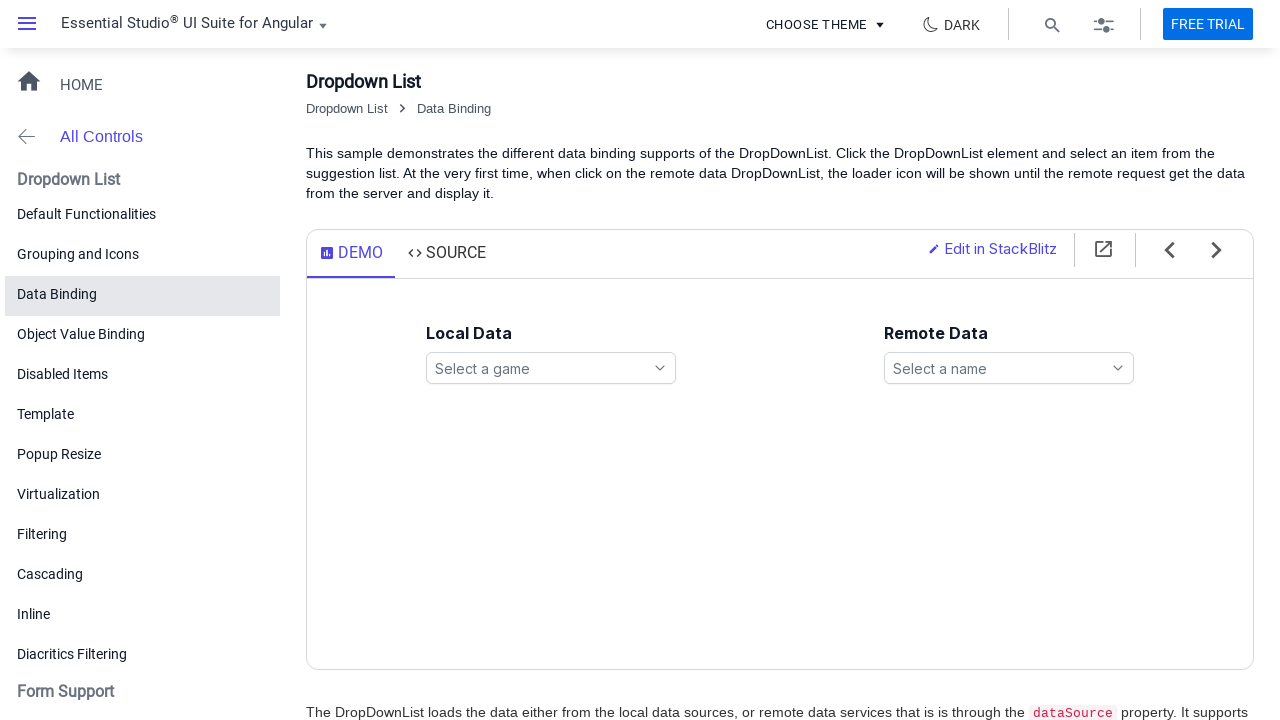

Navigated to Angular Syncfusion dropdown demo page
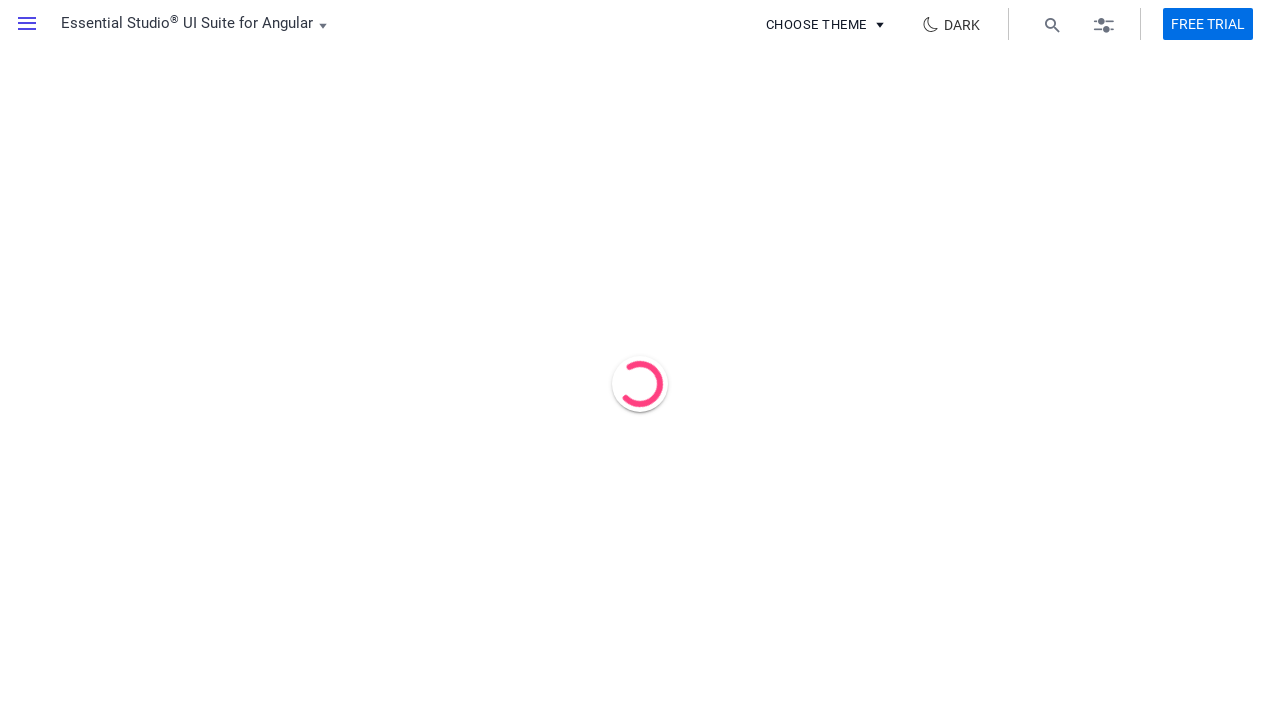

Clicked on the games dropdown at (551, 368) on ejs-dropdownlist#games
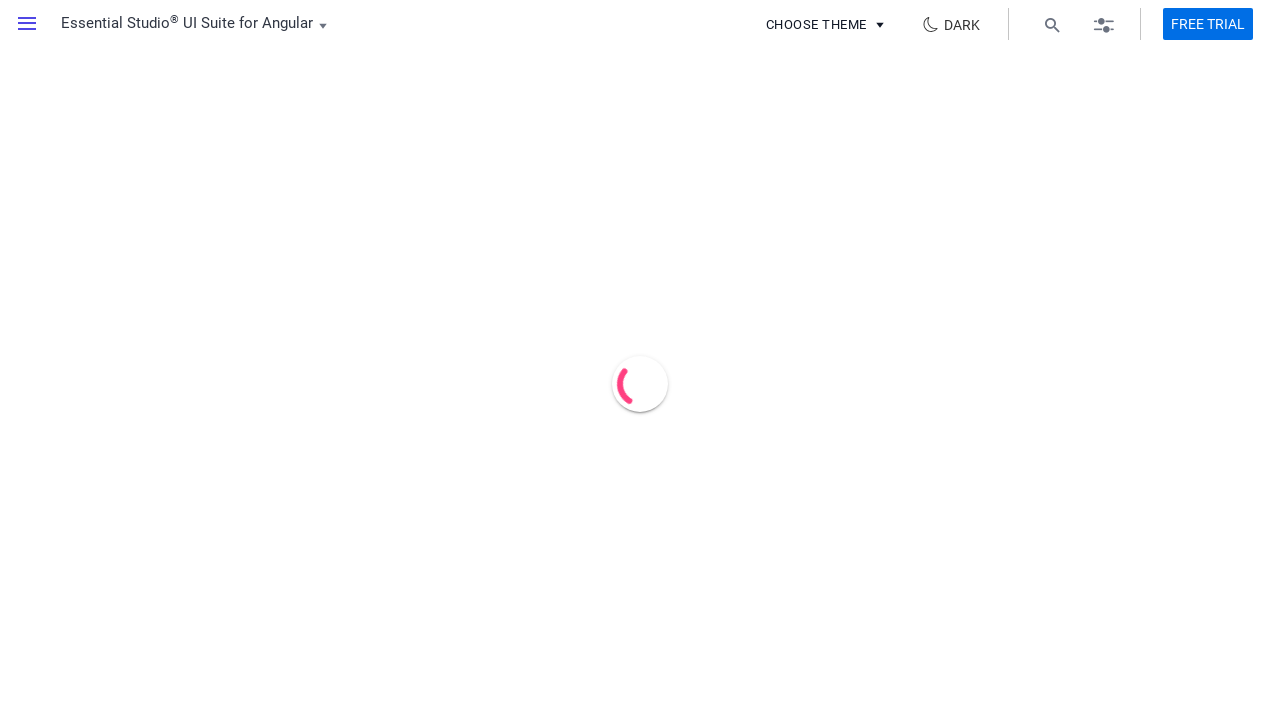

Dropdown options loaded
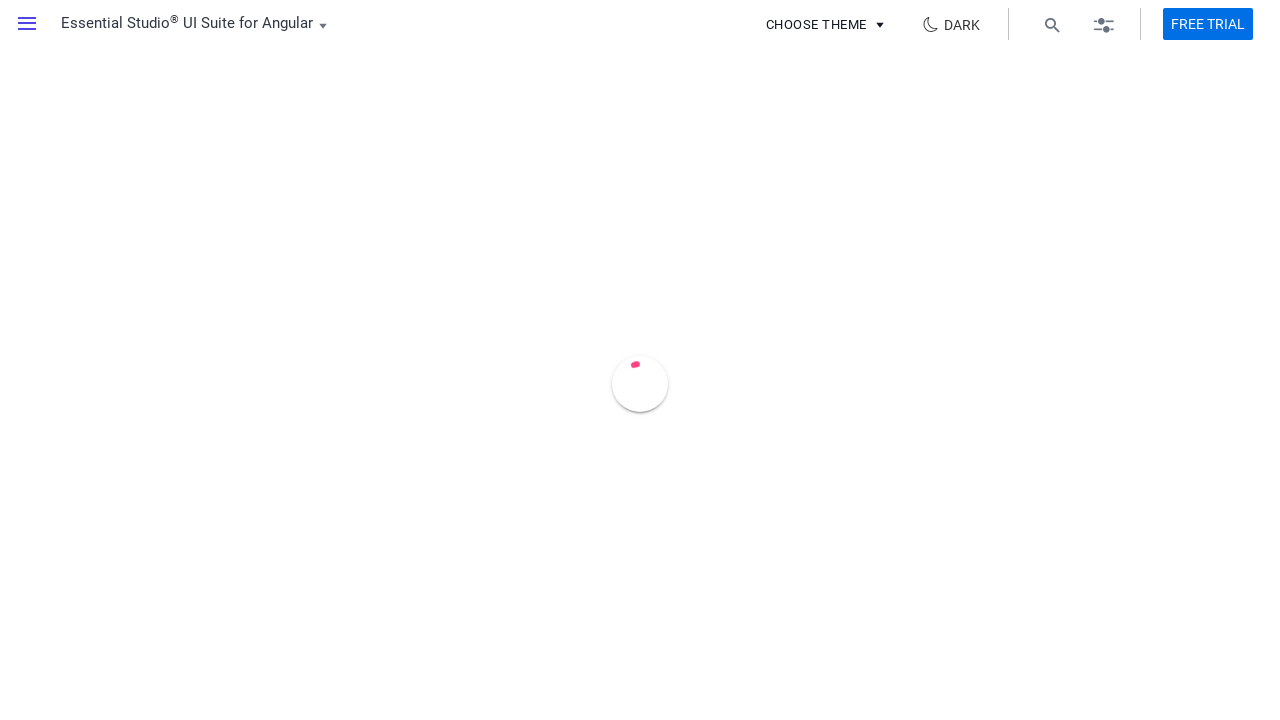

Selected Football from the games dropdown at (551, 404) on ul#games_options li:has-text('Football')
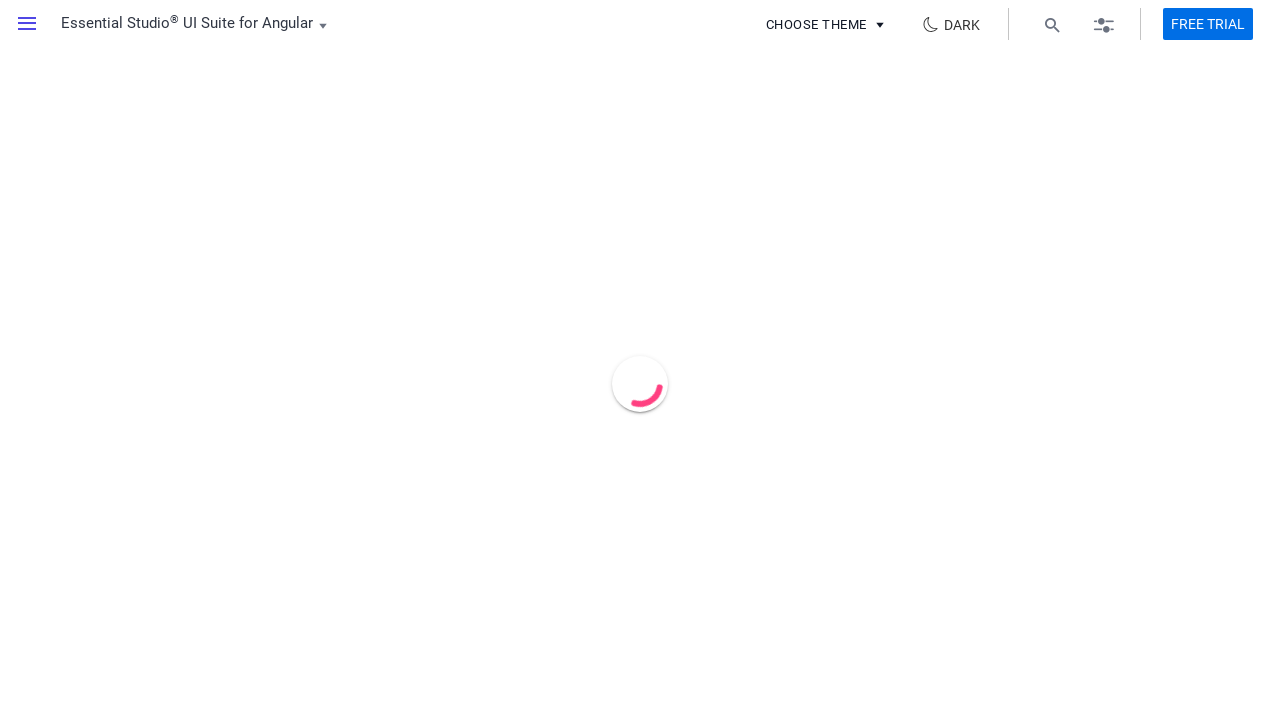

Verified Football selection in hidden option element
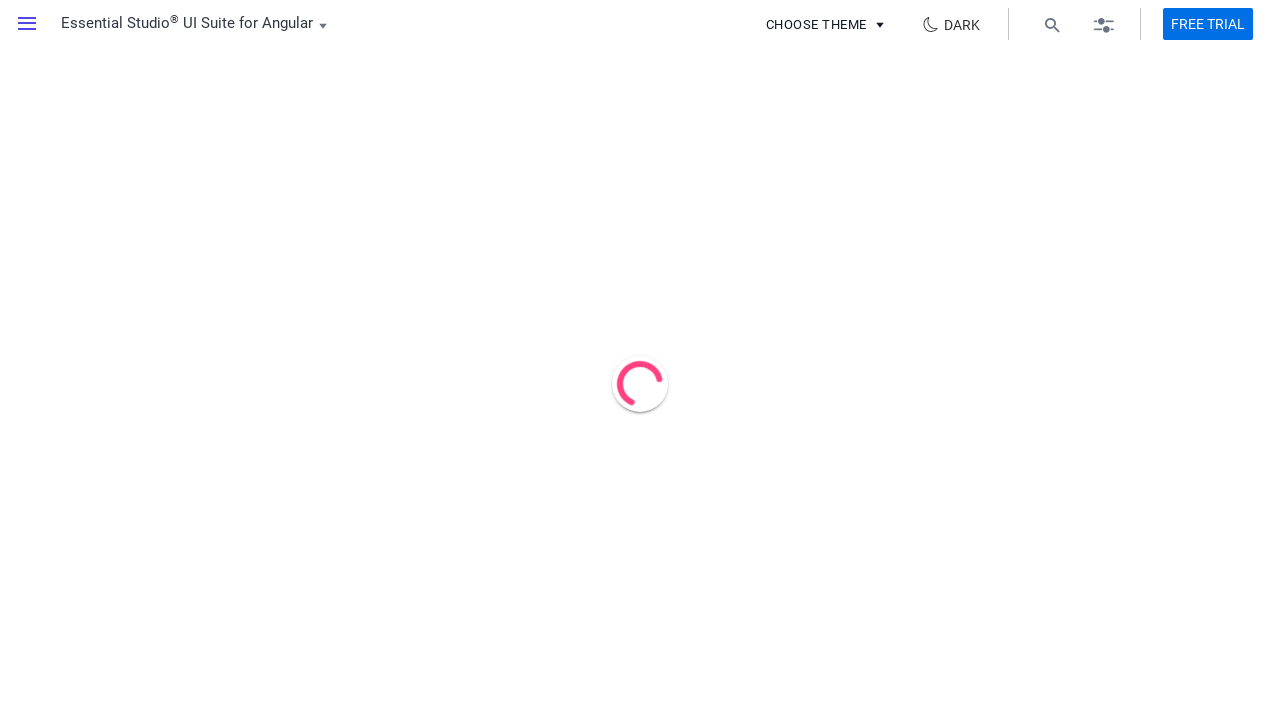

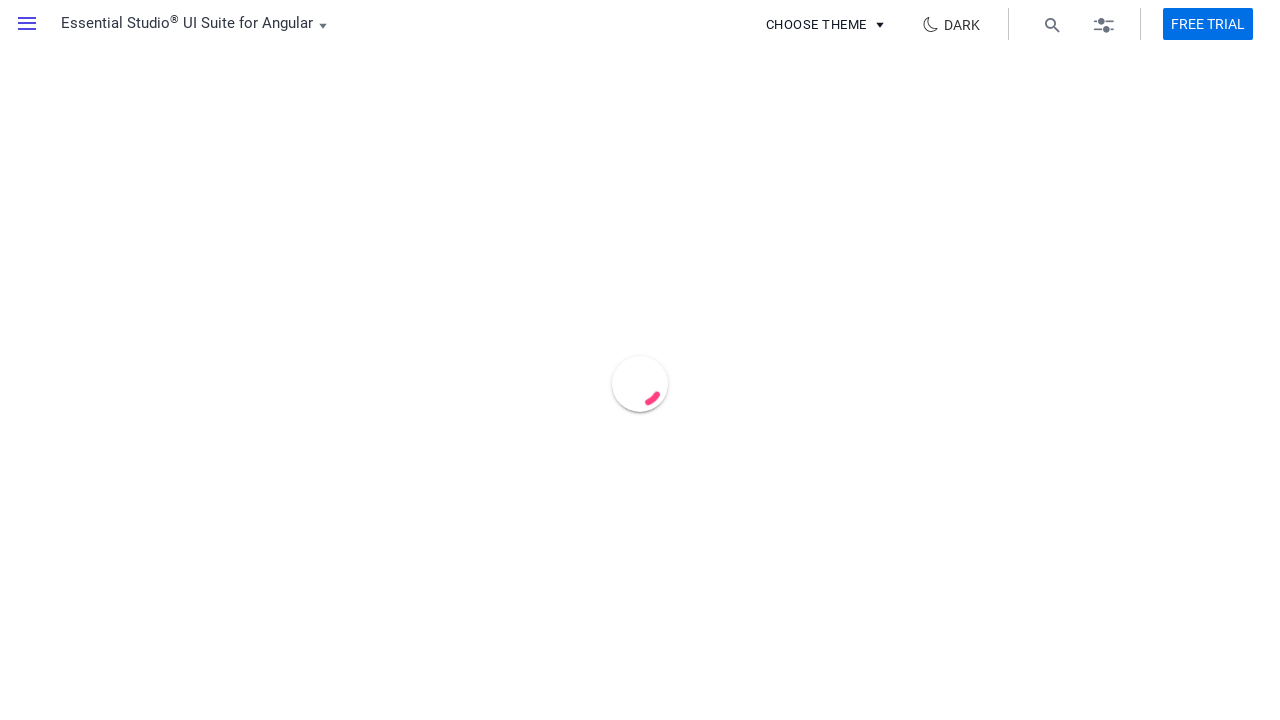